Tests file upload functionality by selecting a file using the file input element on a file upload demo page.

Starting URL: https://testeroprogramowania.github.io/selenium/fileupload.html

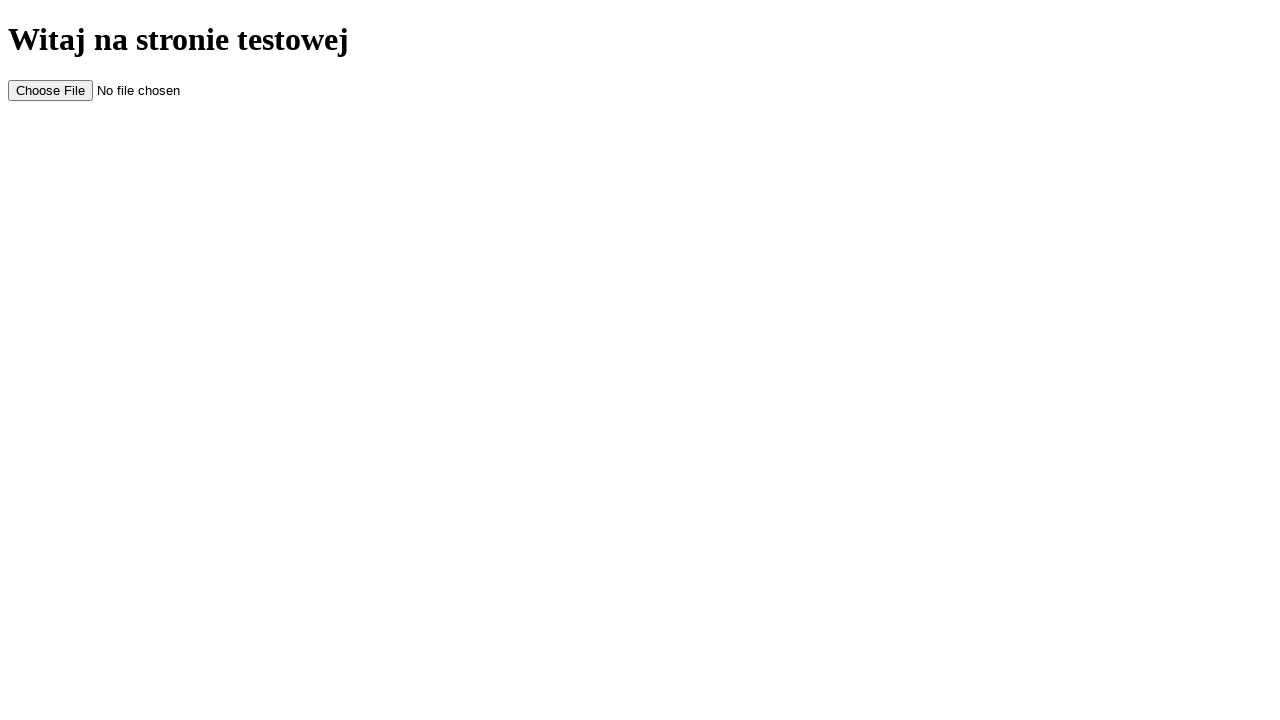

Created temporary test file for upload
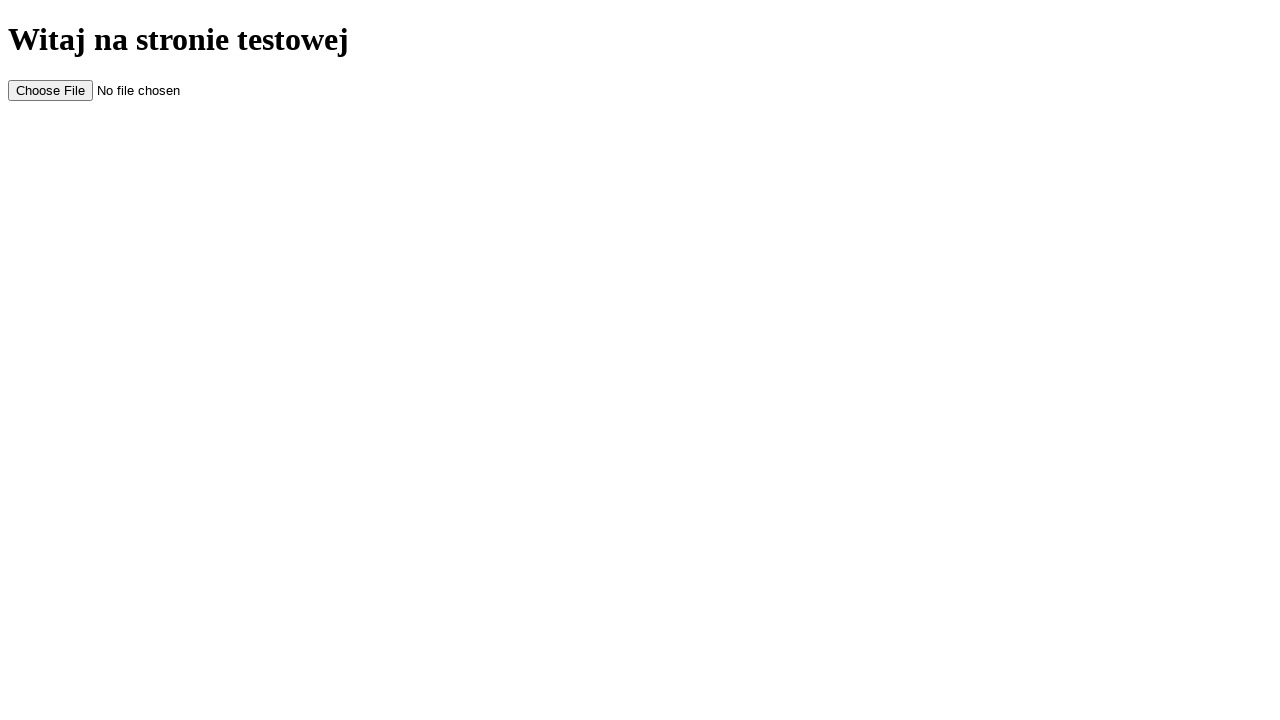

Set file input with test file path
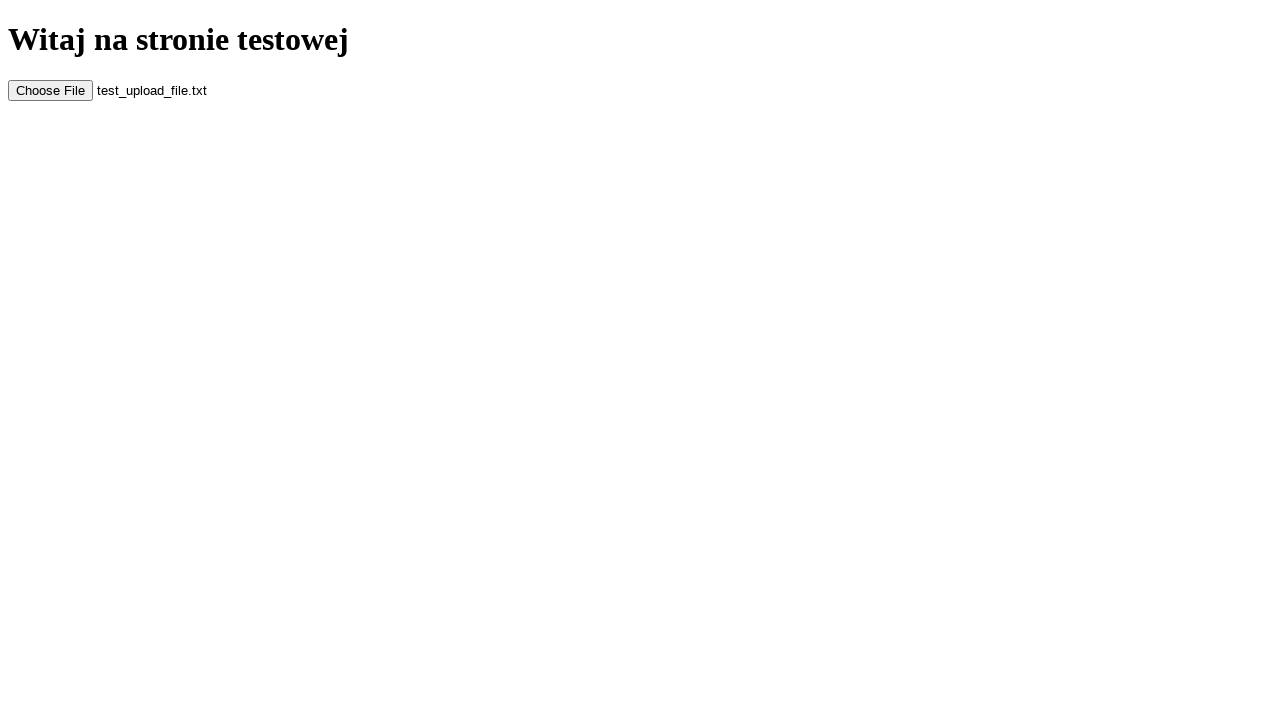

Waited 500ms for file upload to register
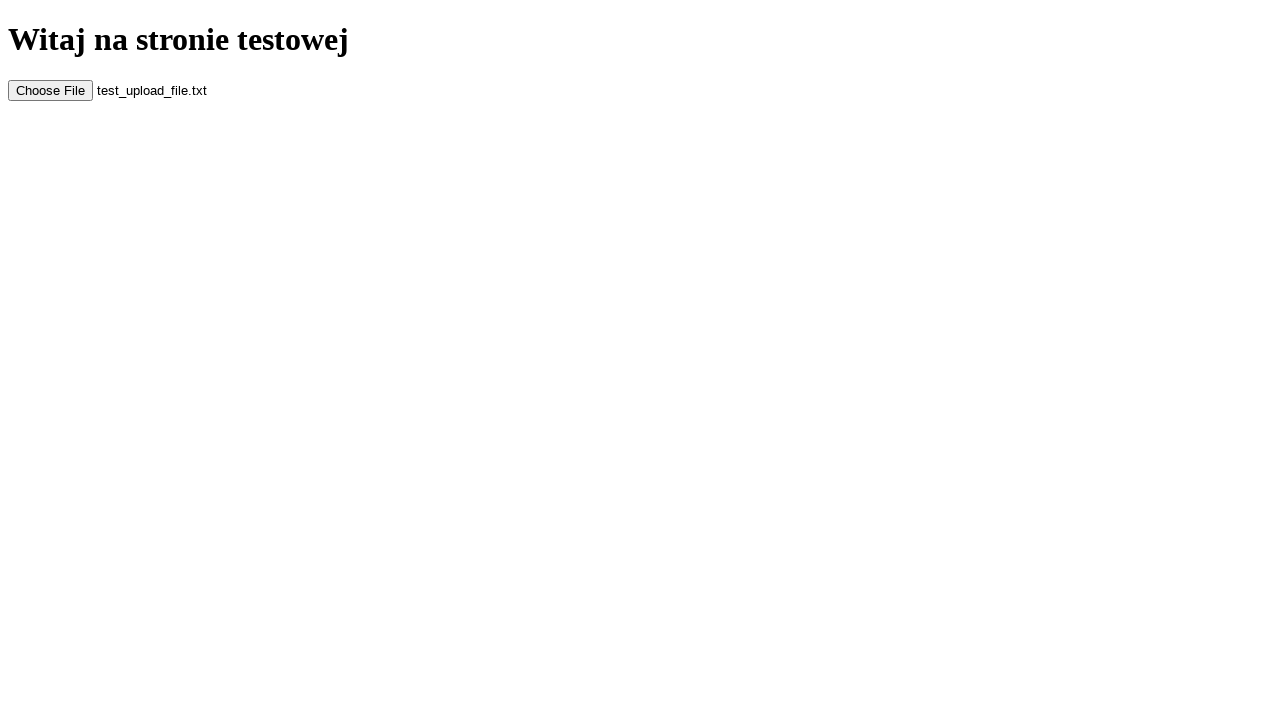

Cleaned up temporary test file
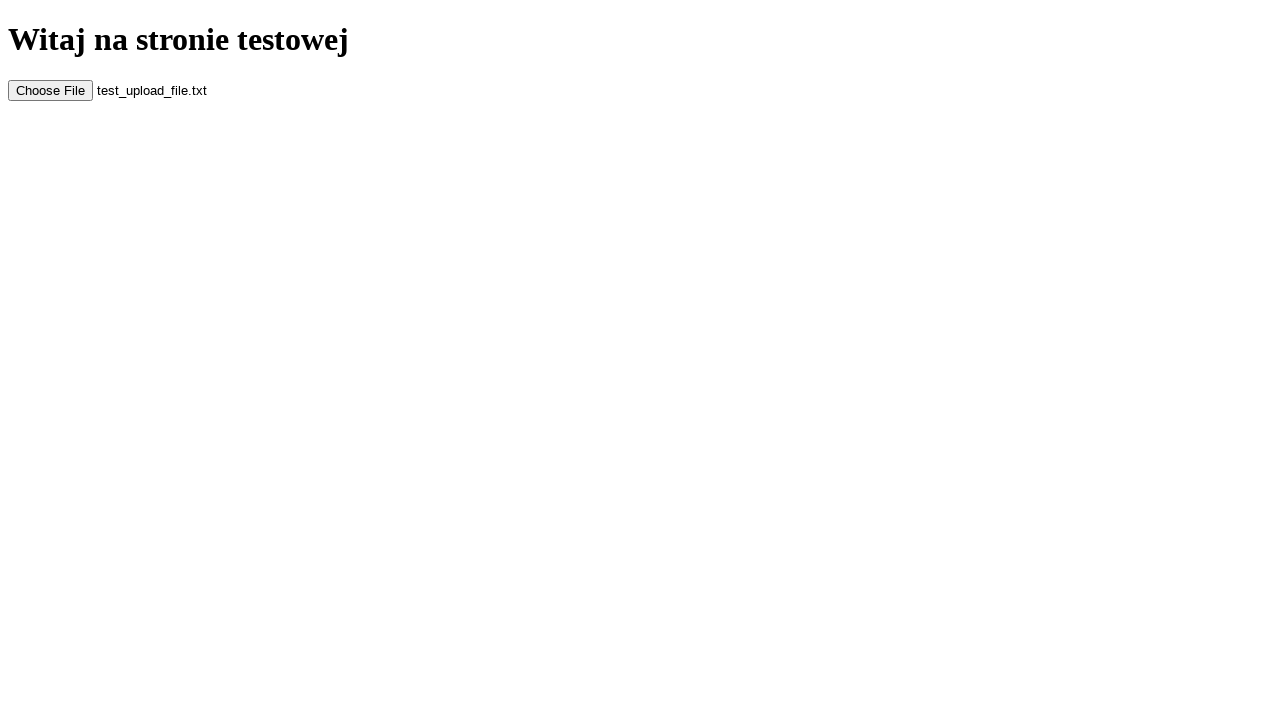

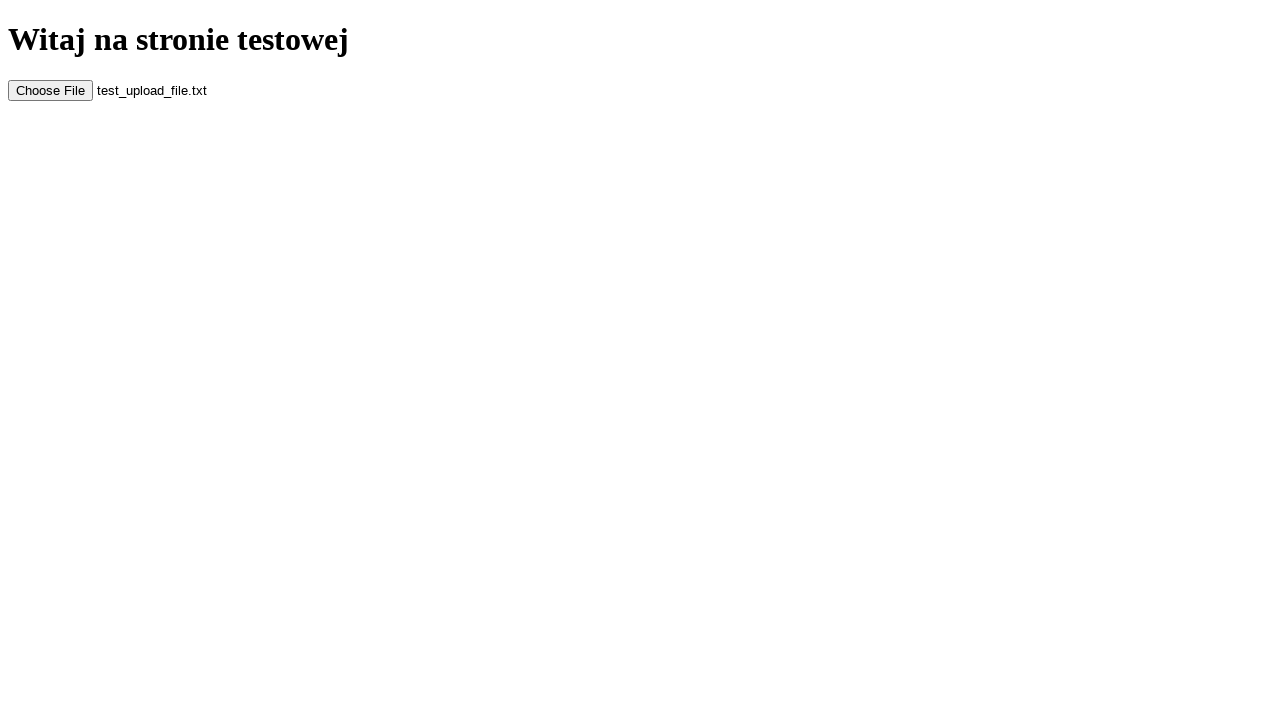